Tests notification messages by clicking a link and verifying the notification text appears

Starting URL: http://the-internet.herokuapp.com/notification_message_rendered

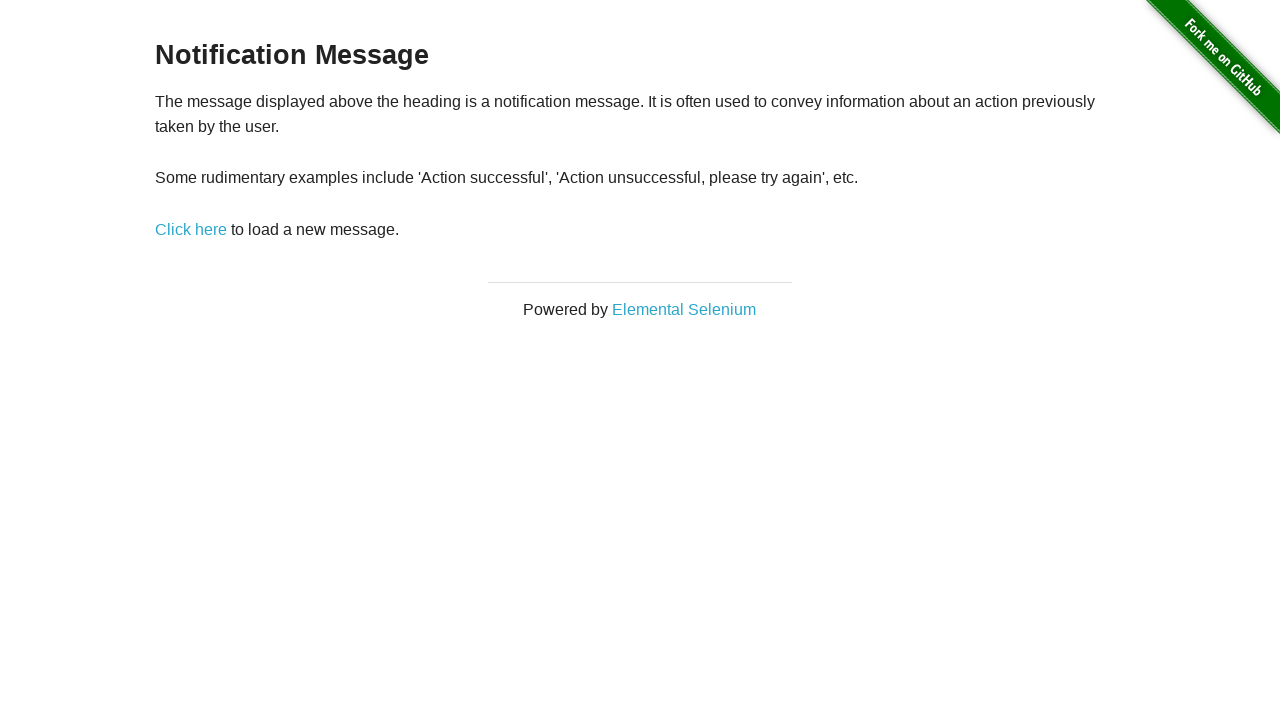

Clicked notification message link at (191, 229) on a[href='/notification_message']
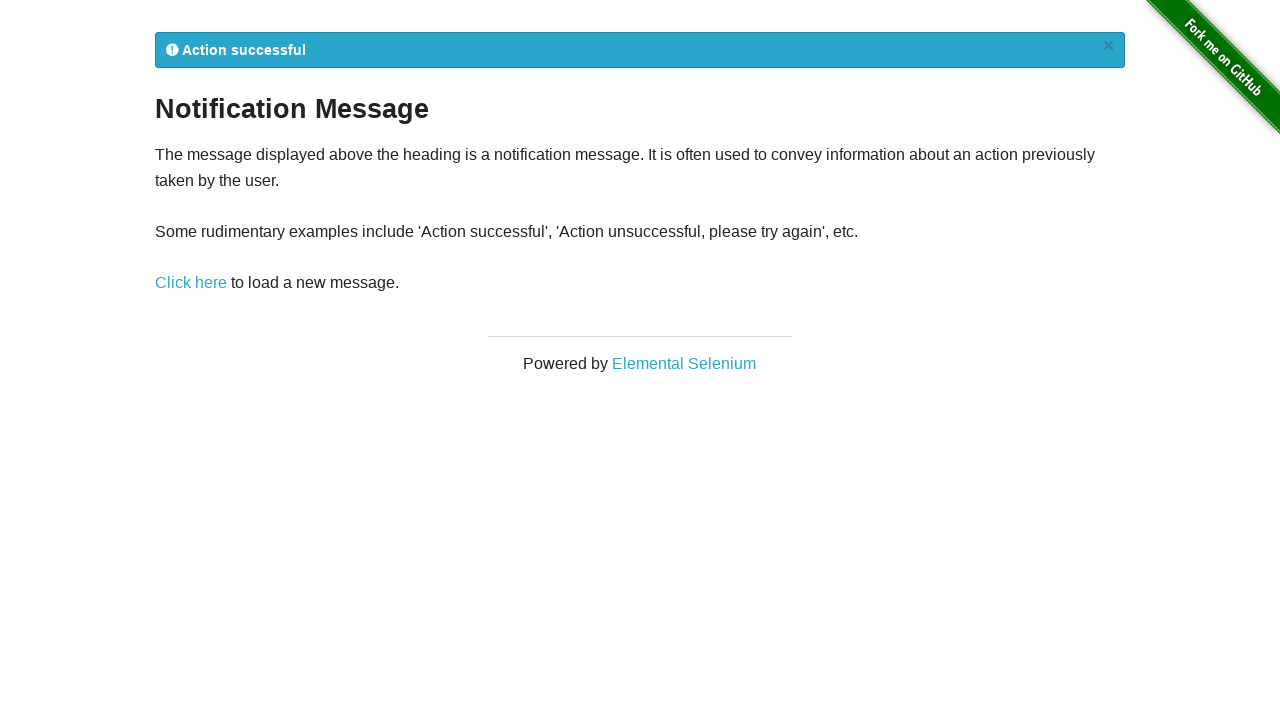

Notification message appeared
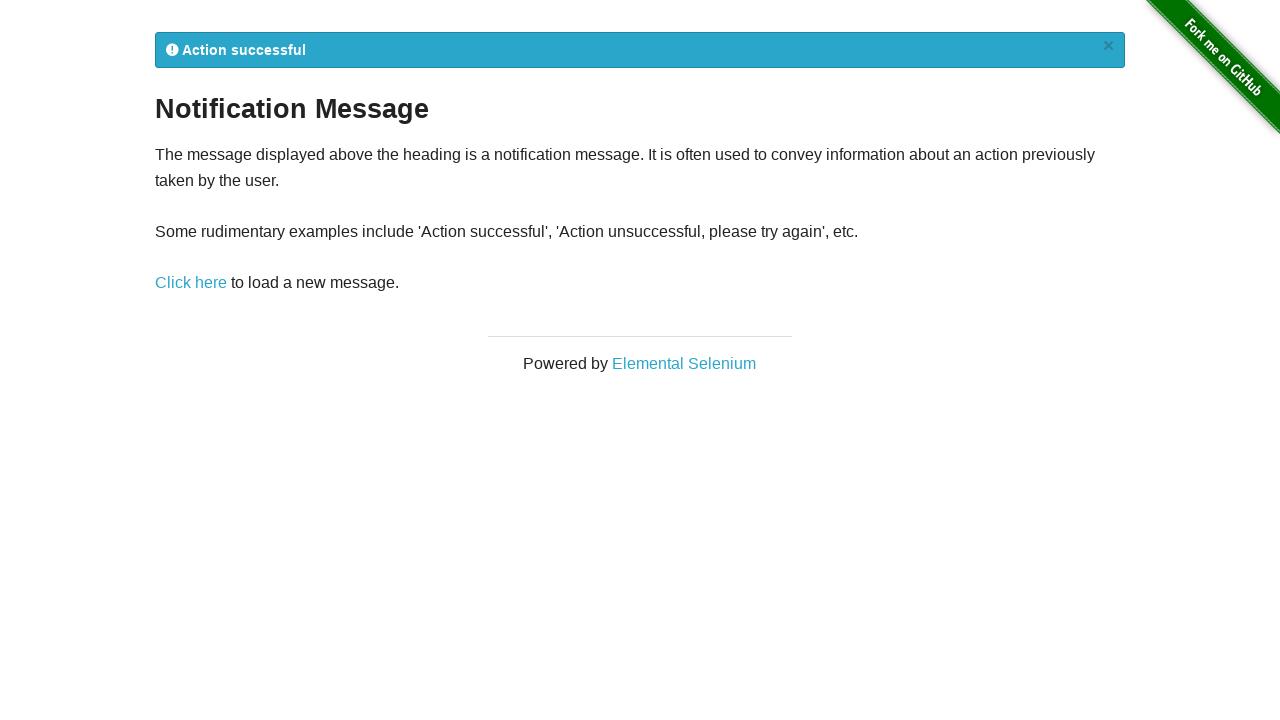

Retrieved notification text content
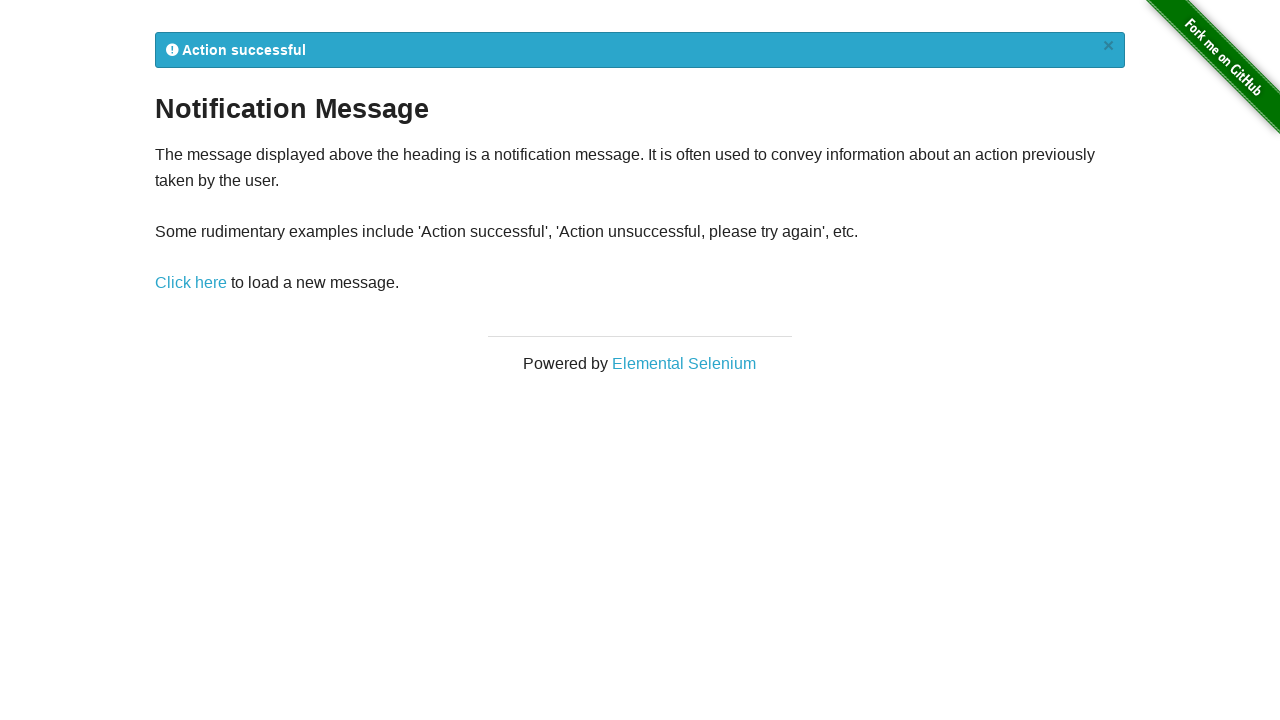

Verified notification text contains one of the expected messages
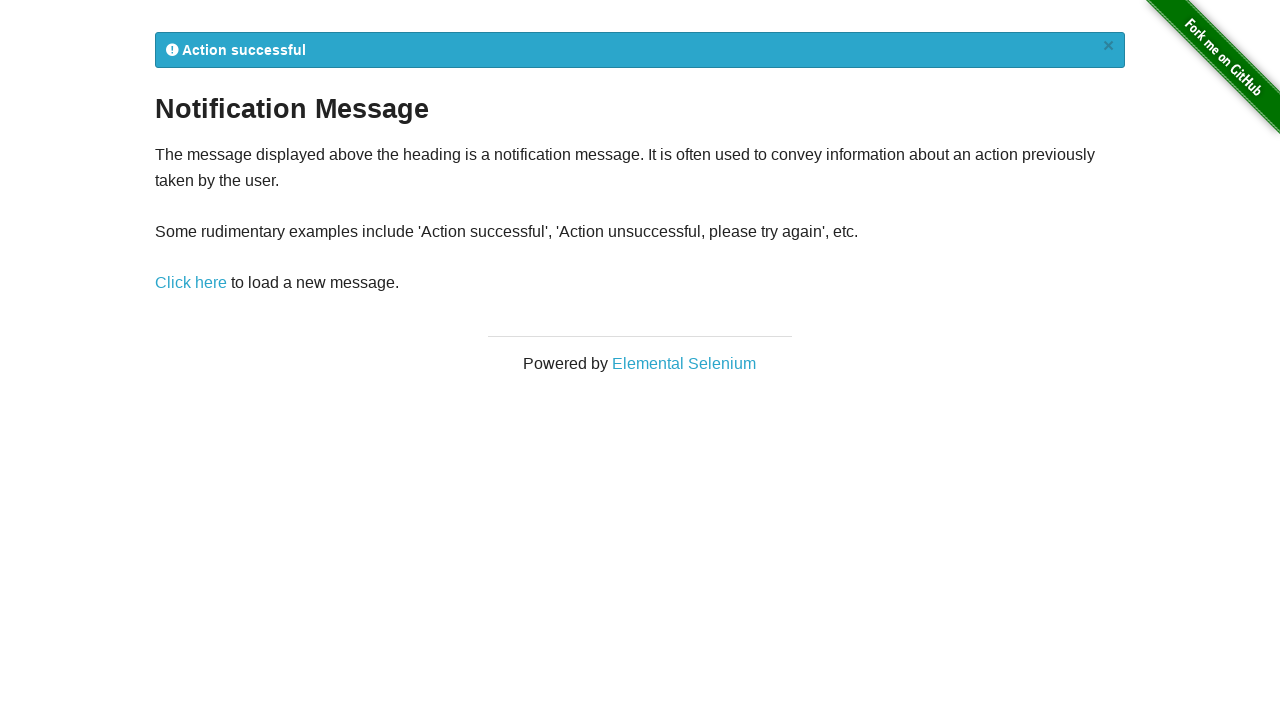

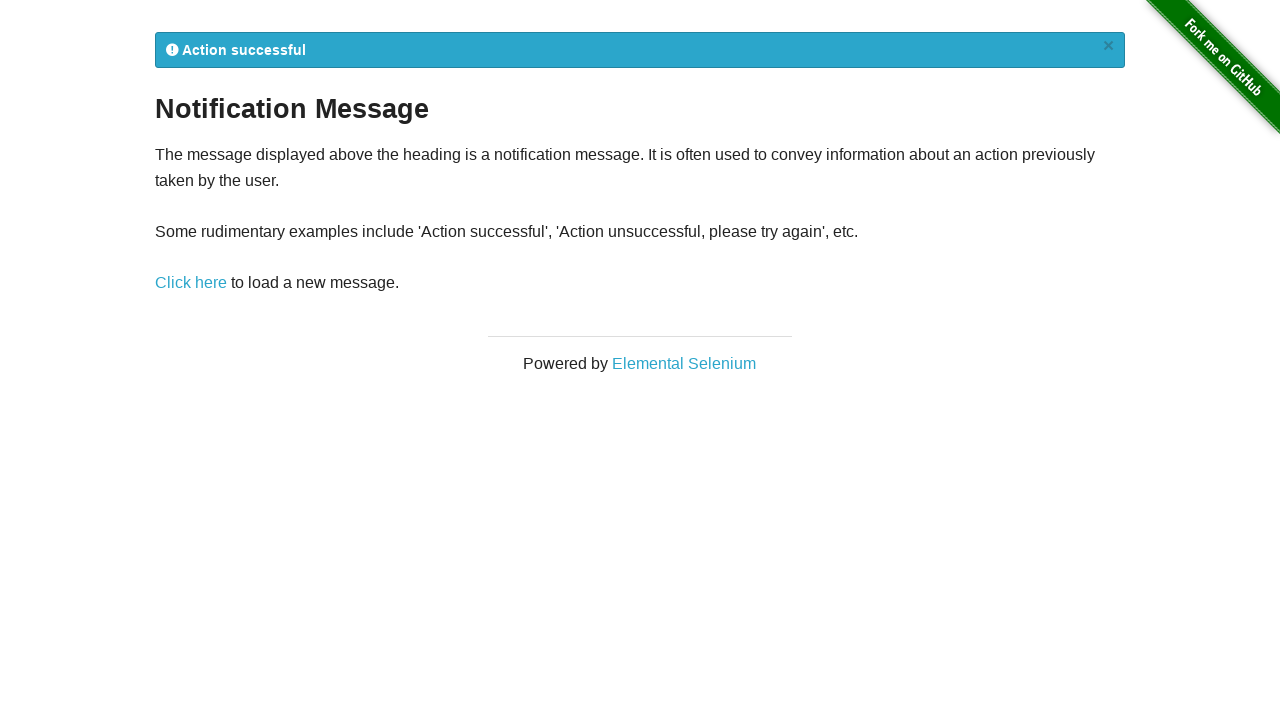